Navigates to the Selenium official website, waits for the page to load, finds the body element, and maximizes the browser window to verify the homepage loads correctly.

Starting URL: https://selenium.dev/

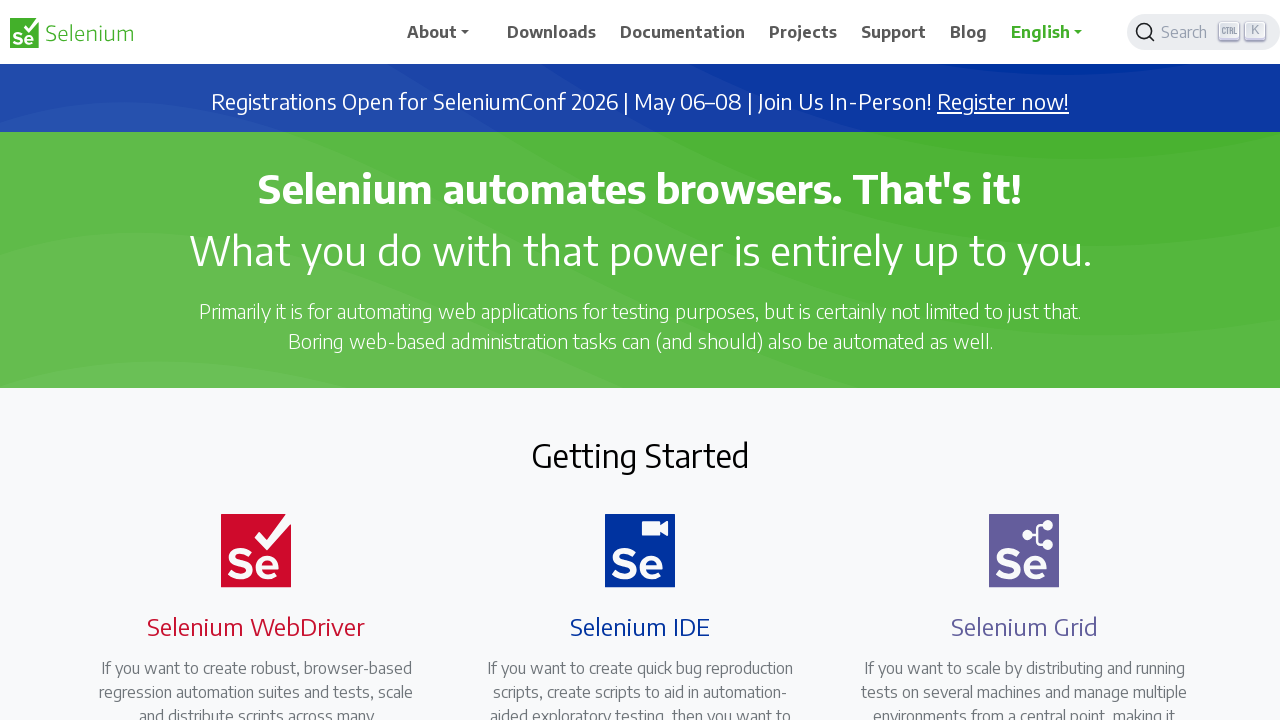

Navigated to Selenium official website at https://selenium.dev/
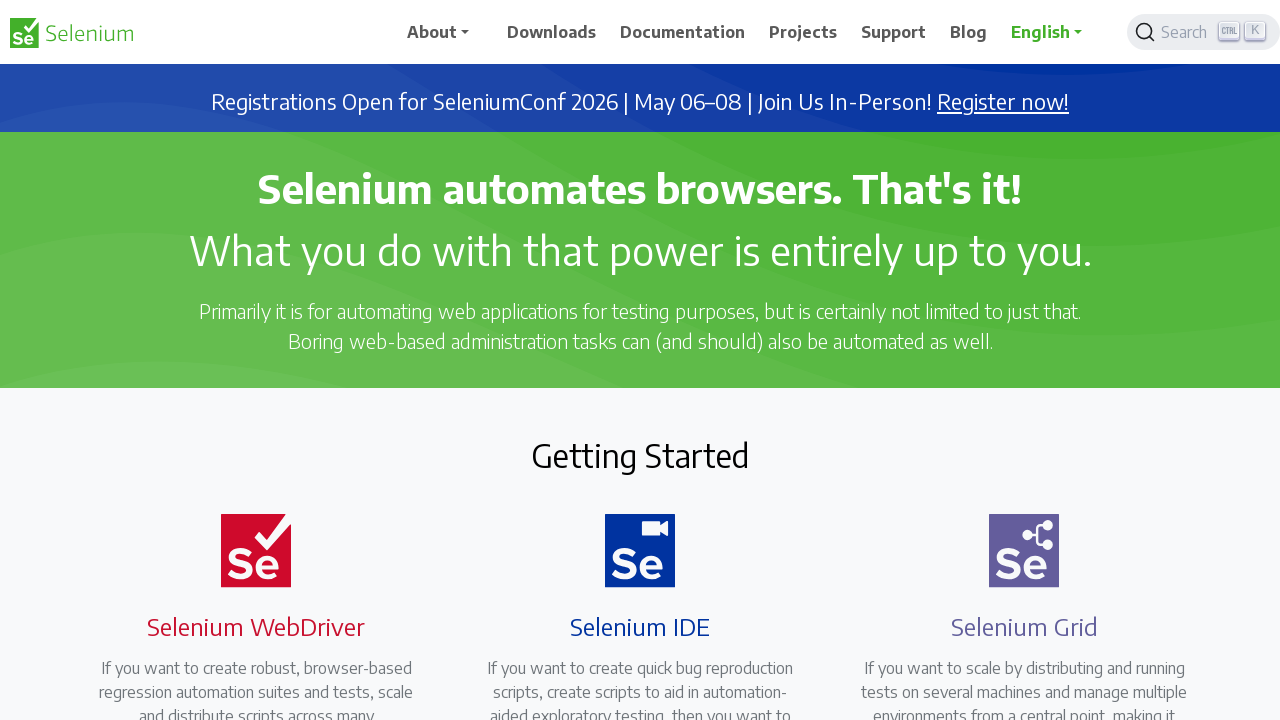

Page body loaded and ready
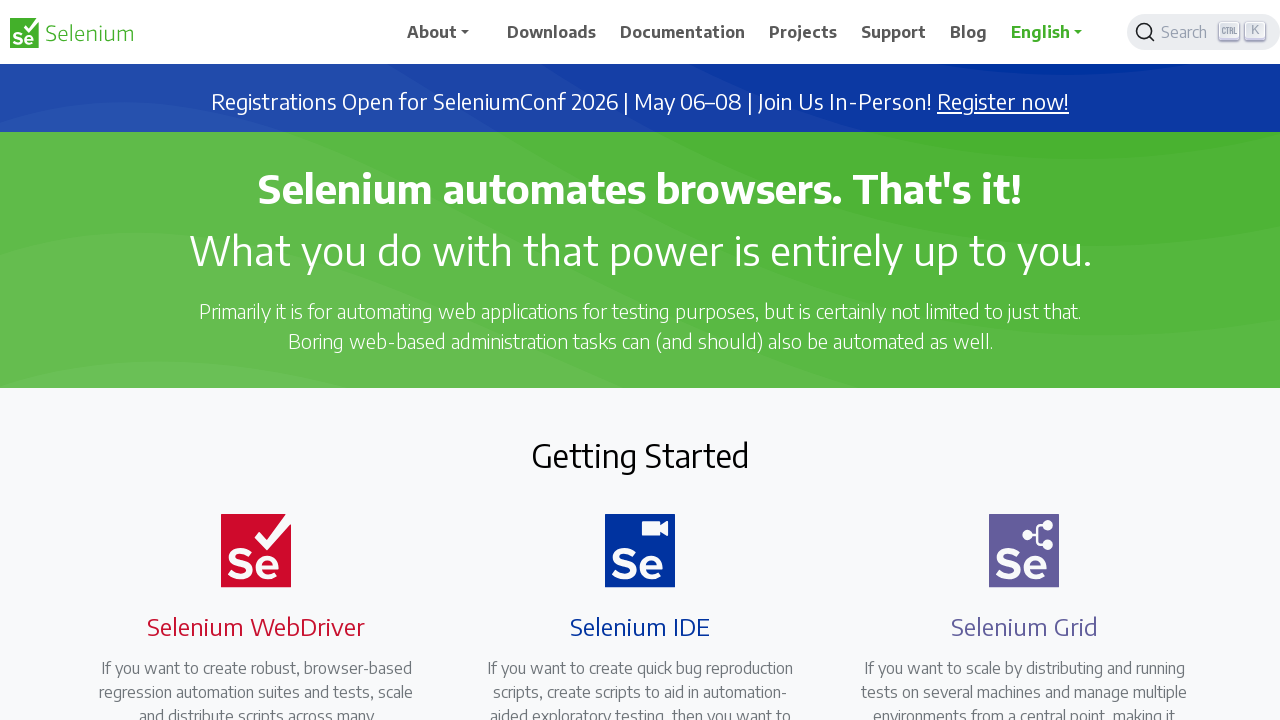

Retrieved and verified body element text content
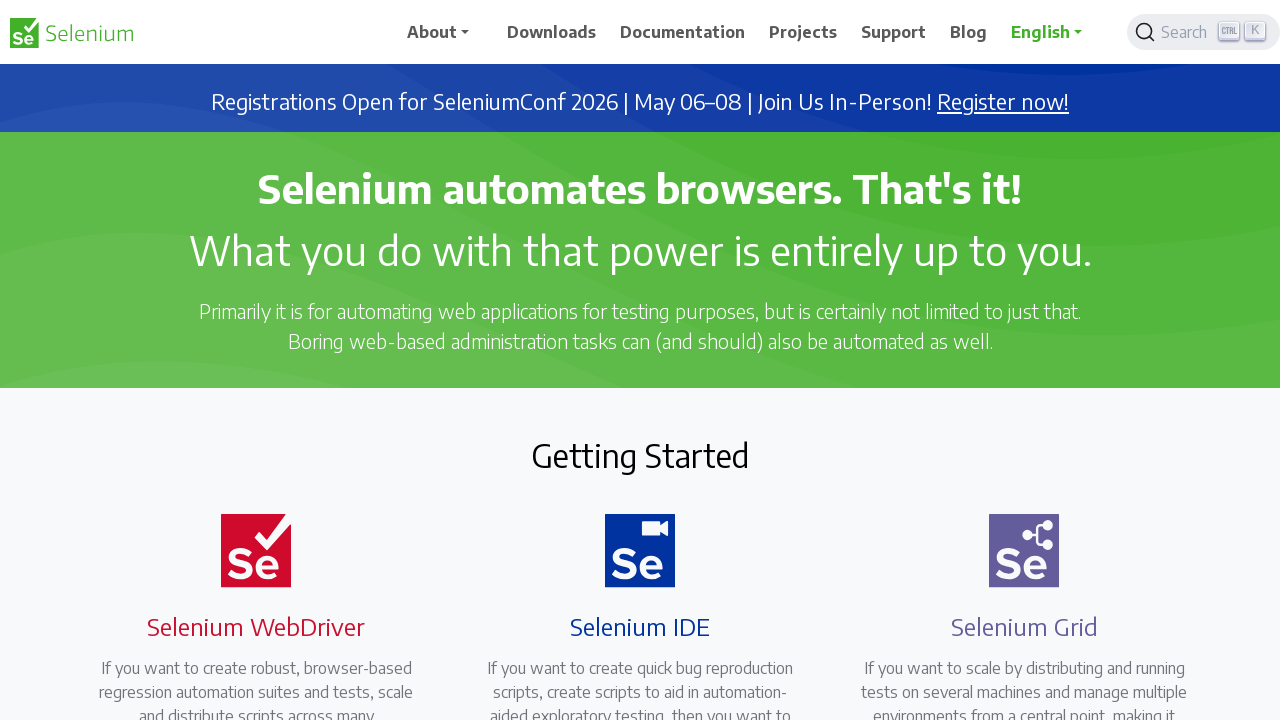

Maximized browser window to 1920x1080 viewport
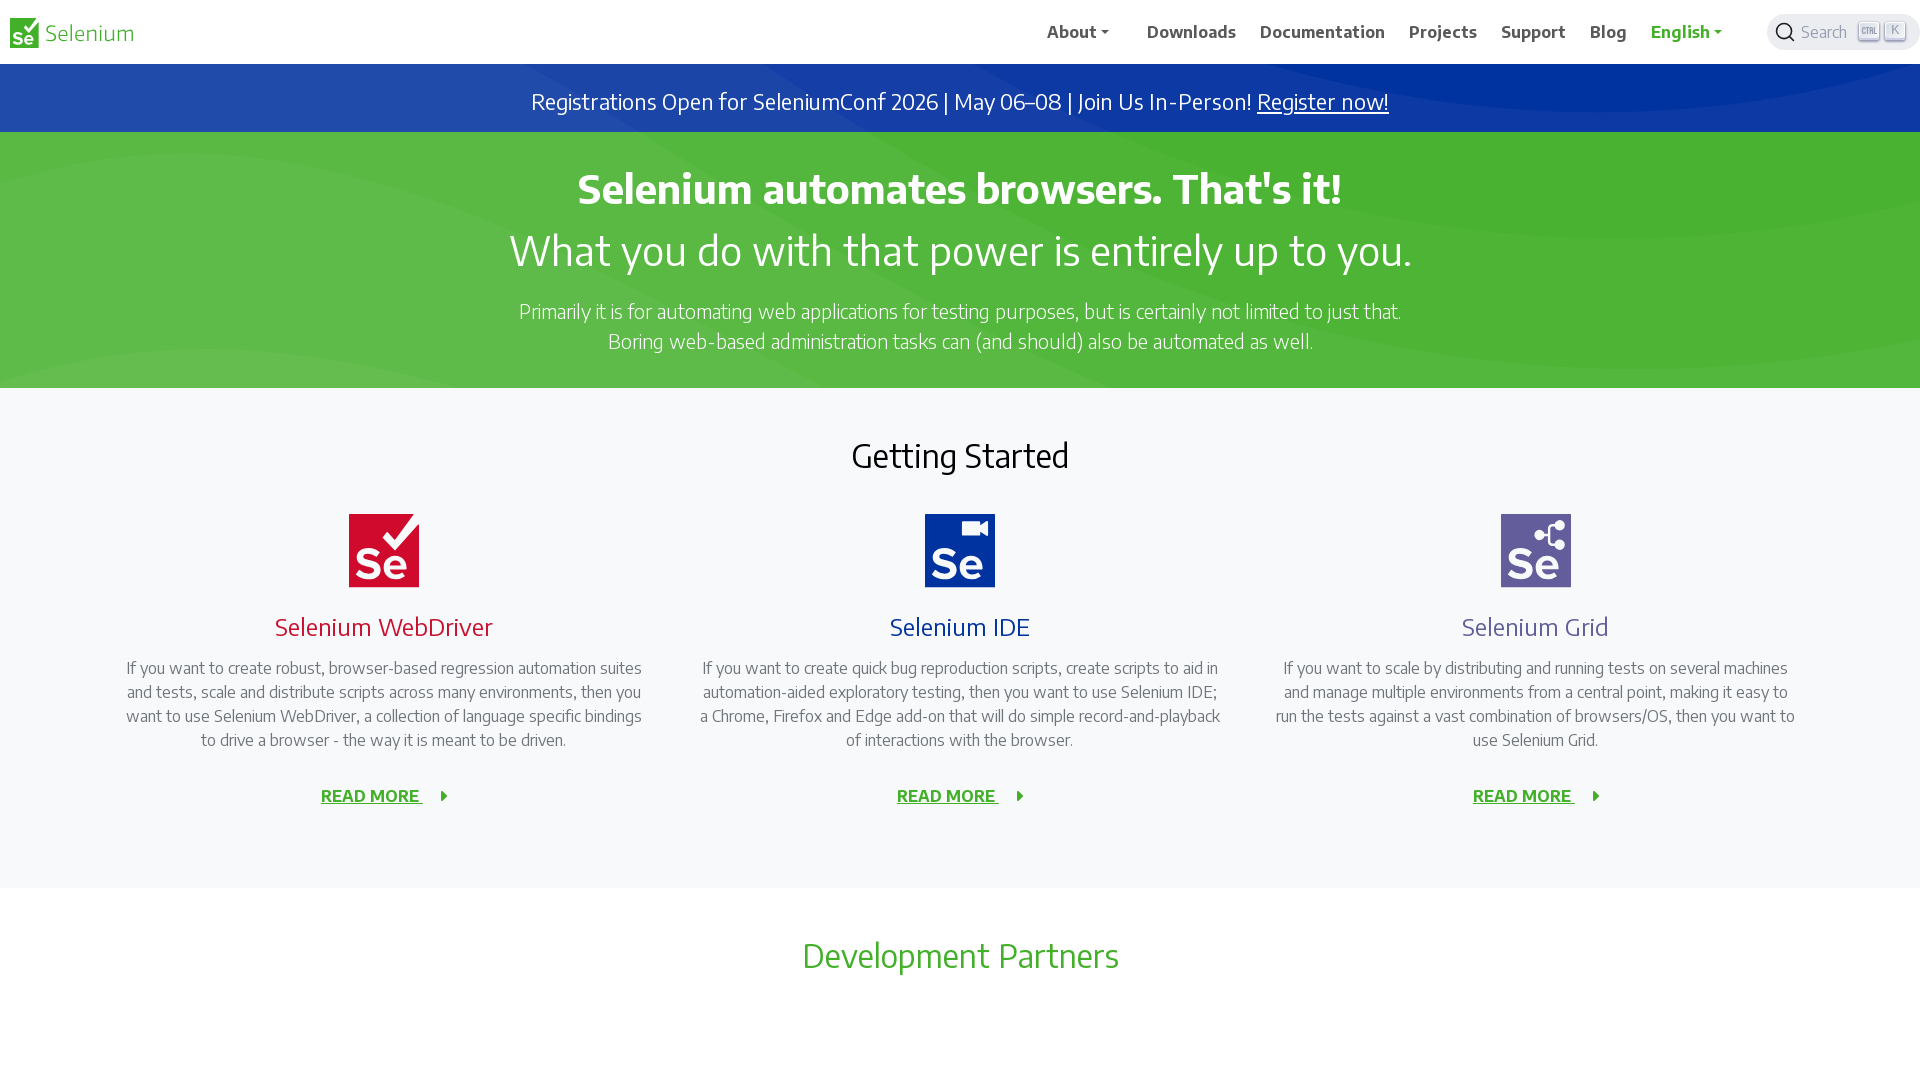

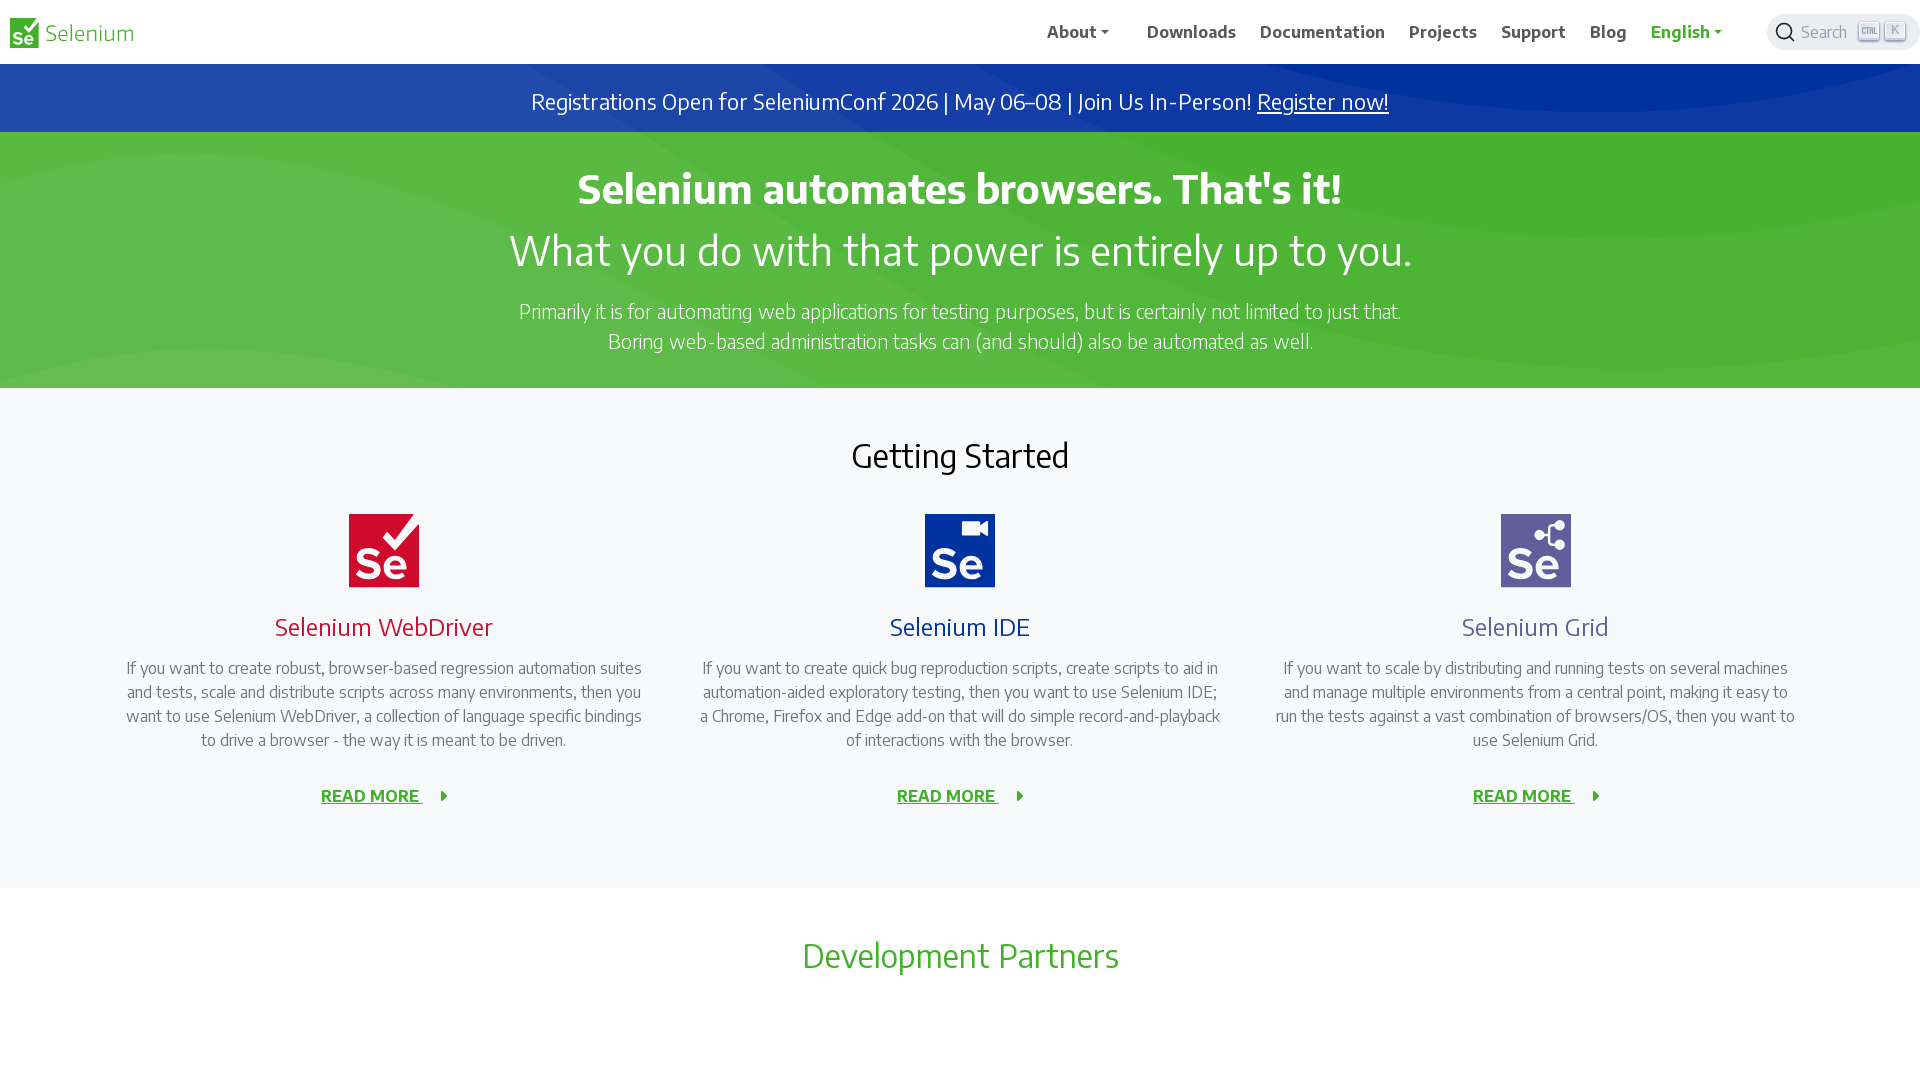